Tests registration form with mismatched password confirmation and verifies error message

Starting URL: https://alada.vn/tai-khoan/dang-ky.html

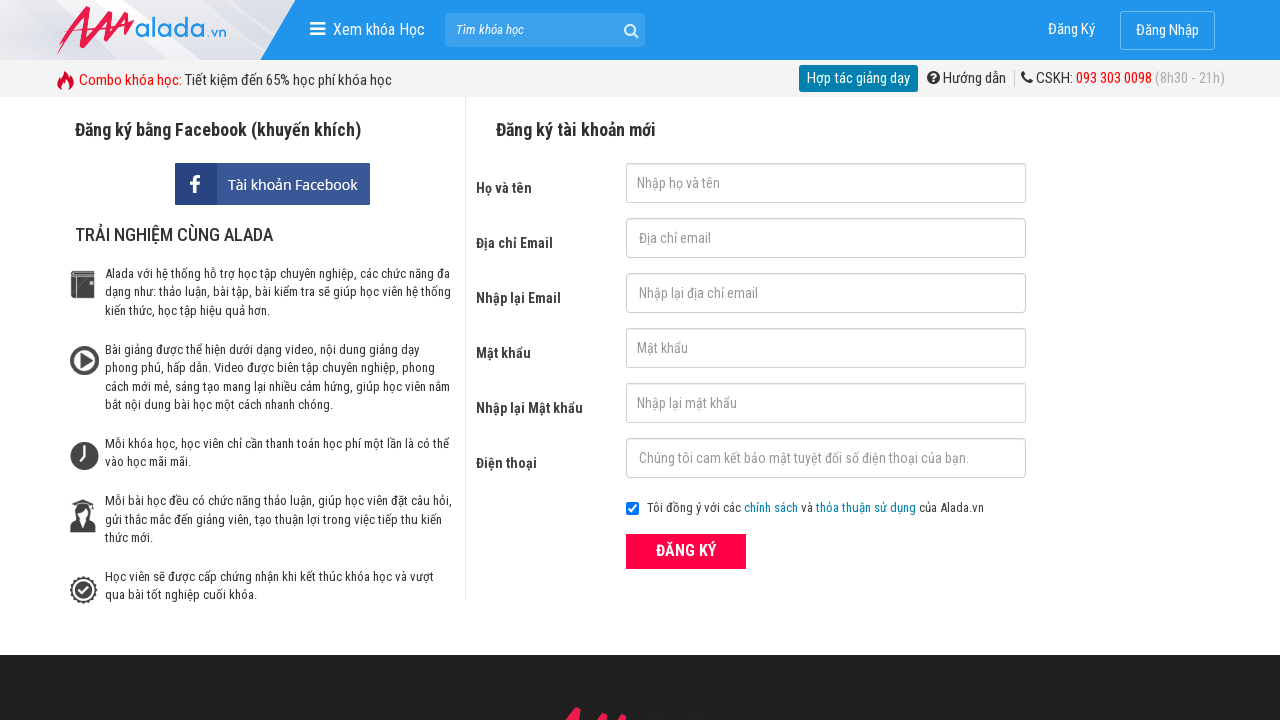

Filled firstname field with 'Van A' on #txtFirstname
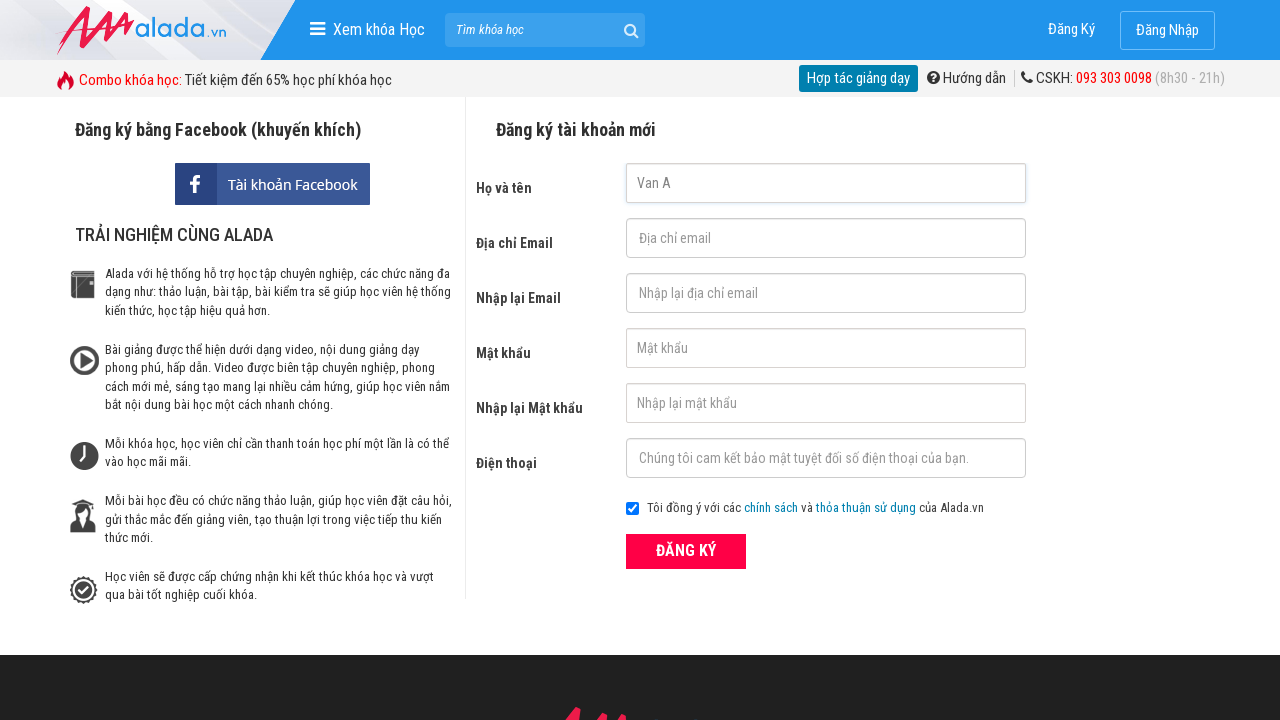

Filled email field with '1234@lass.com' on #txtEmail
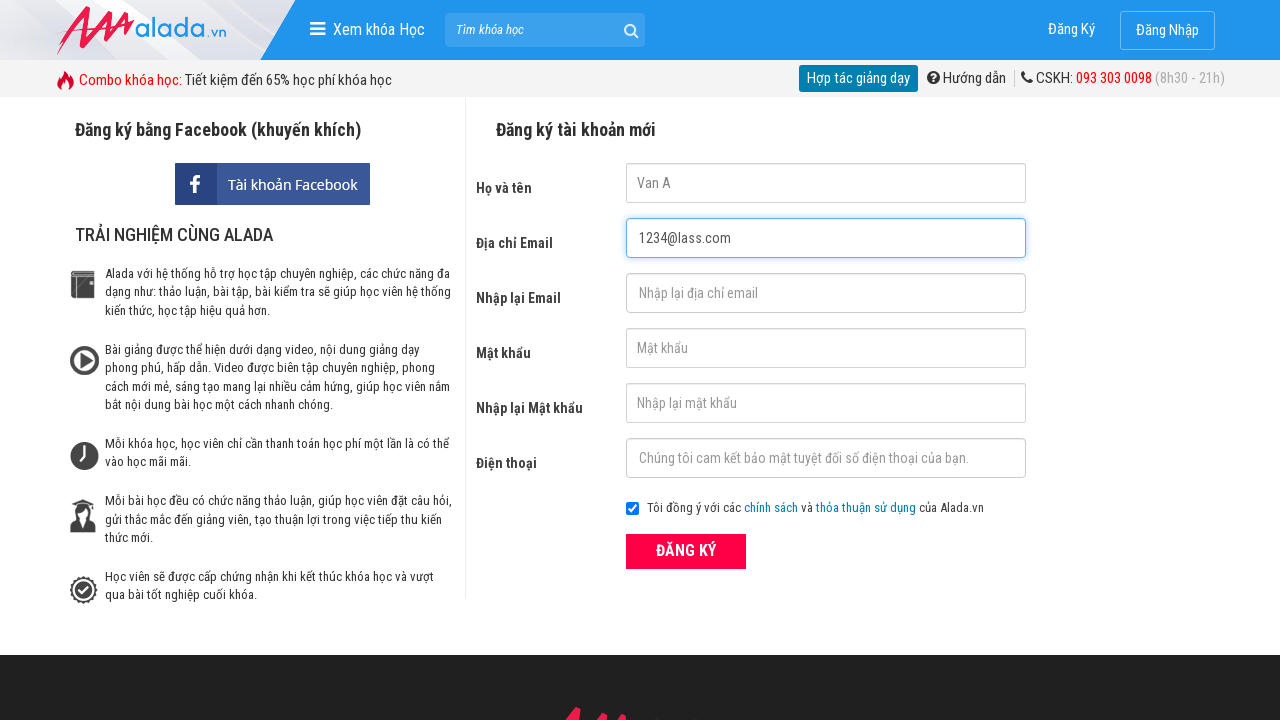

Filled confirm email field with '1234@lass.com' on #txtCEmail
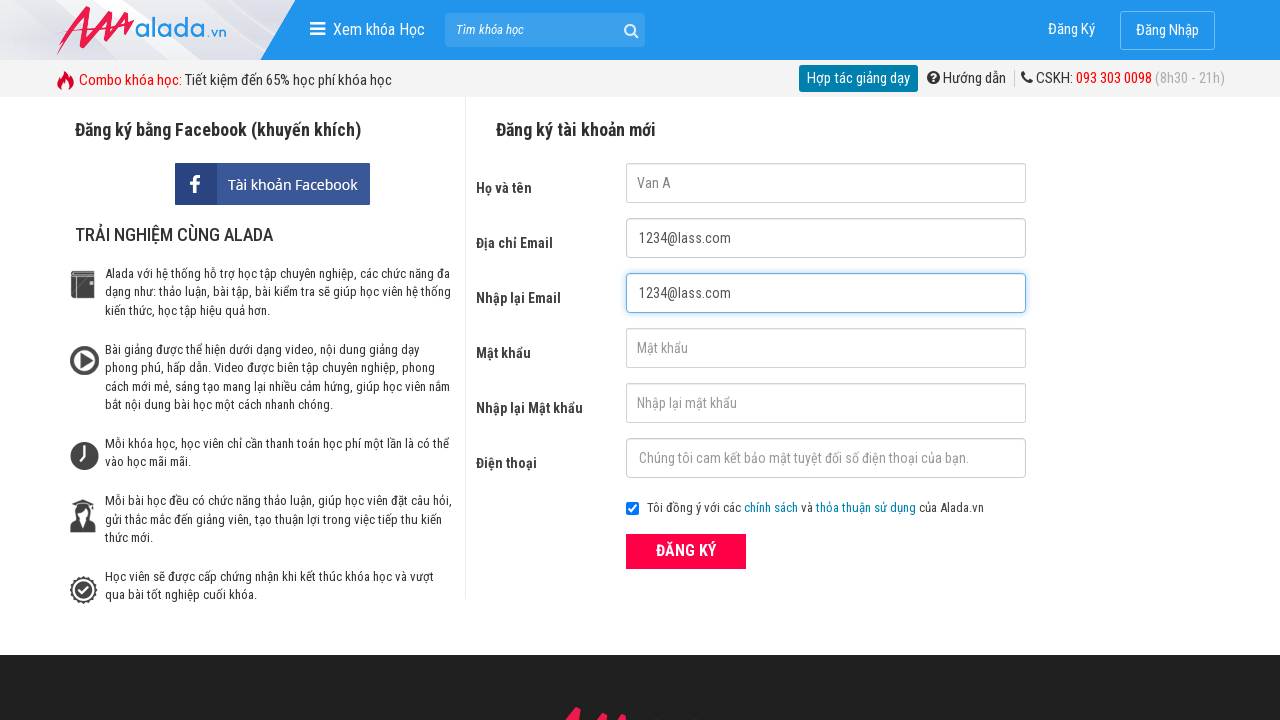

Filled password field with '123456' on #txtPassword
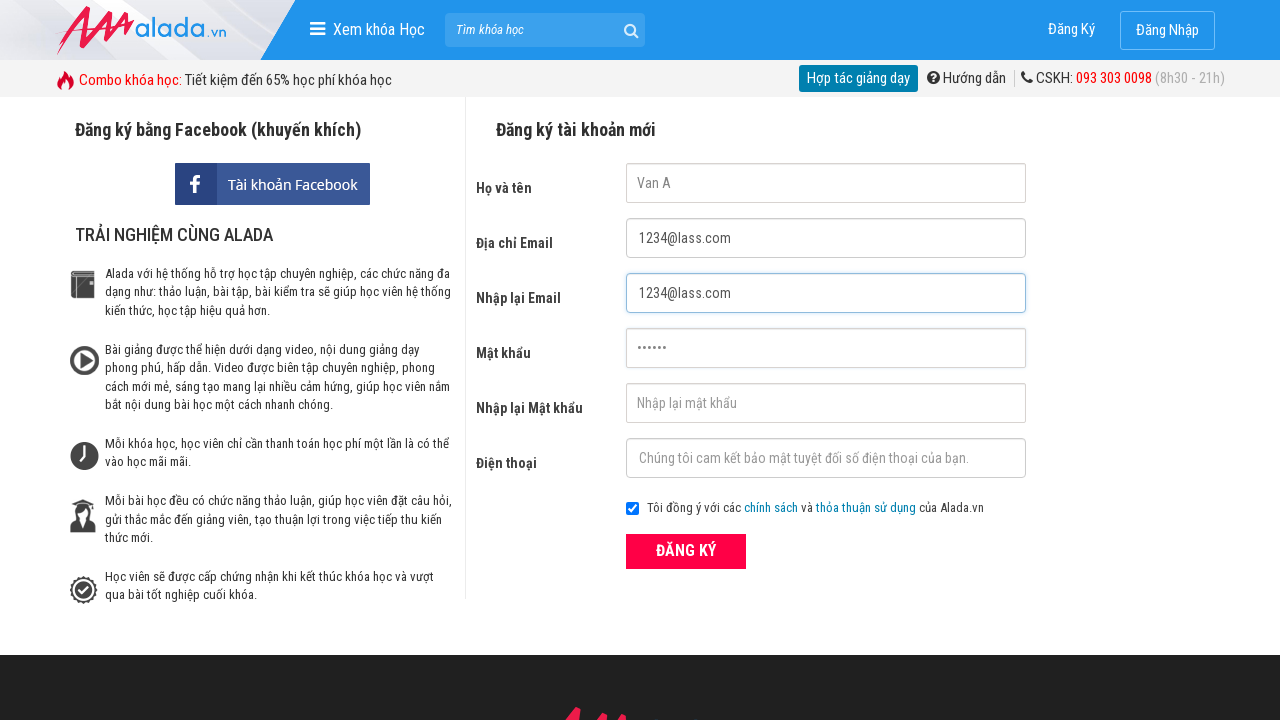

Filled confirm password field with mismatched password '123457' on #txtCPassword
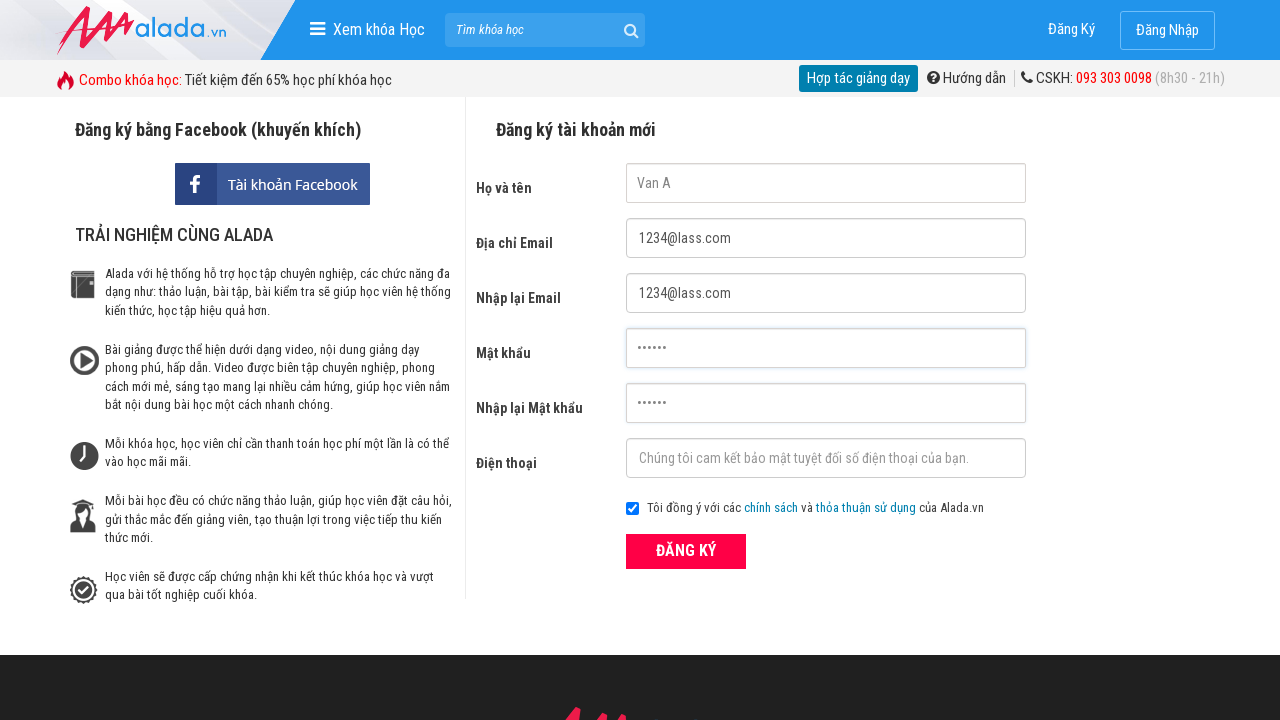

Filled phone field with '0975256324' on #txtPhone
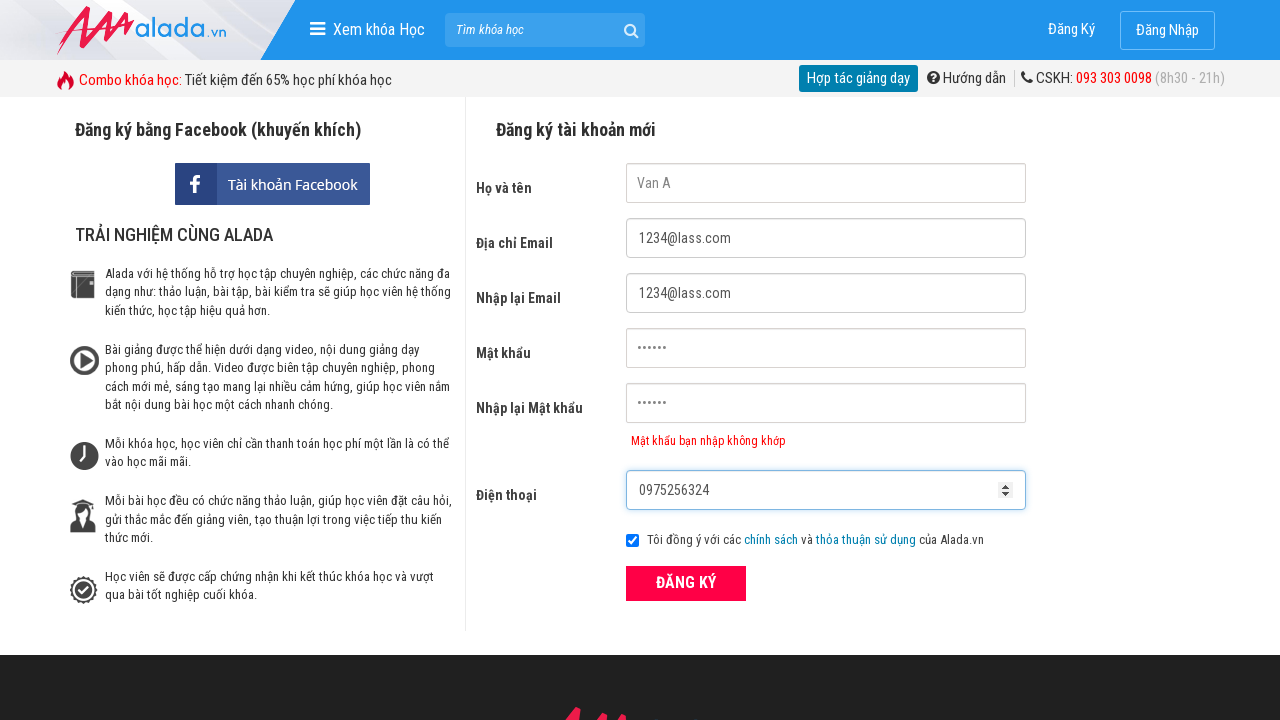

Clicked register submit button at (686, 583) on xpath=//div[@class='field_btn']/button
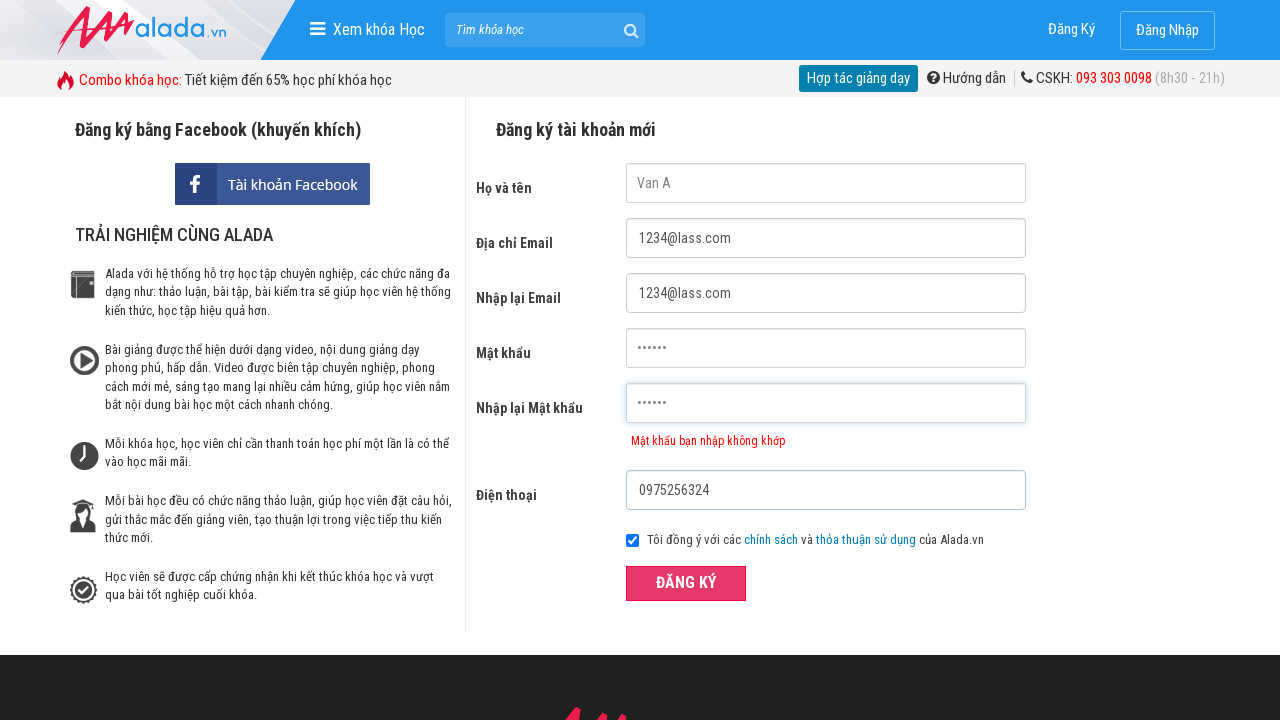

Password confirmation error message appeared
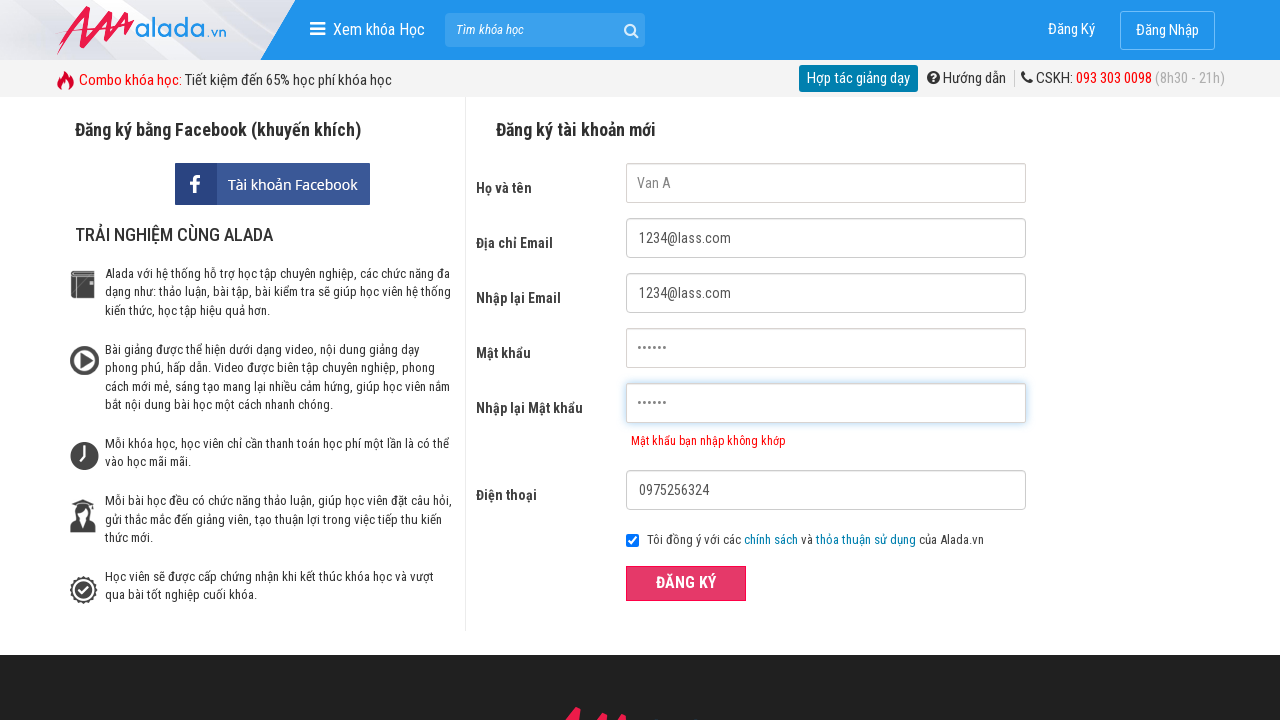

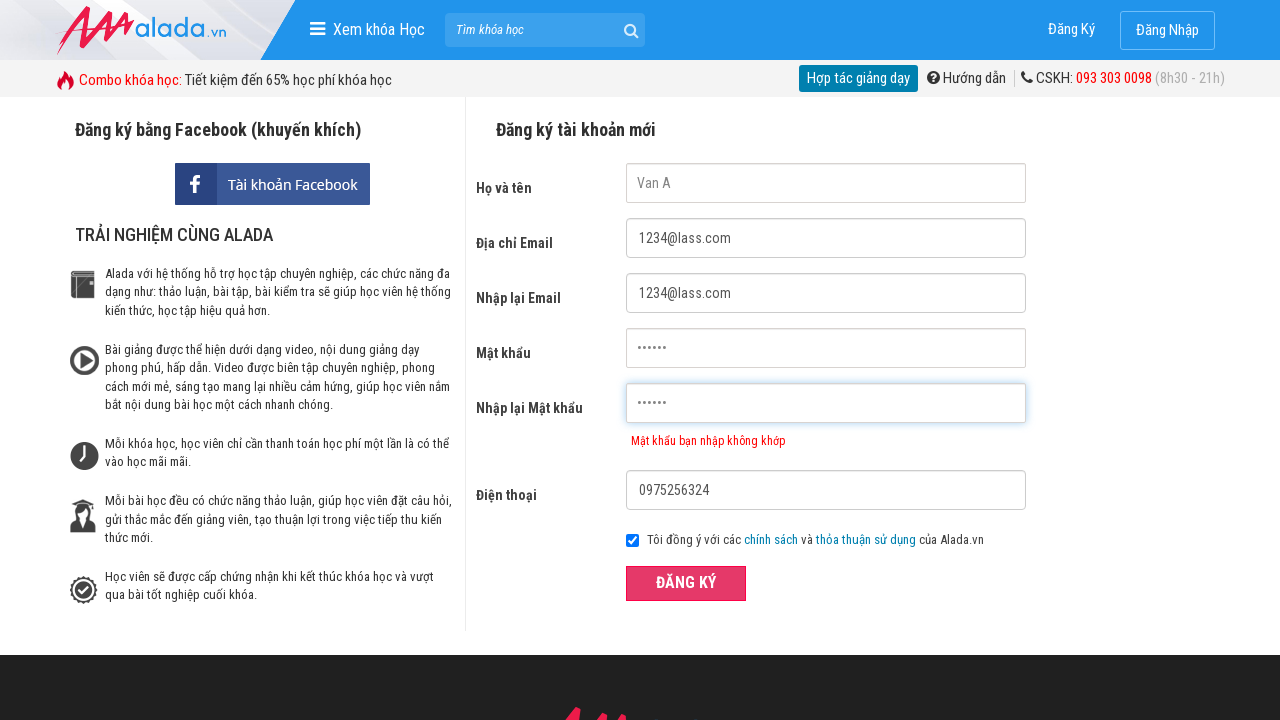